Tests window handling functionality by opening a new window, switching to it, verifying content, then closing it and returning to the original window

Starting URL: https://the-internet.herokuapp.com/windows

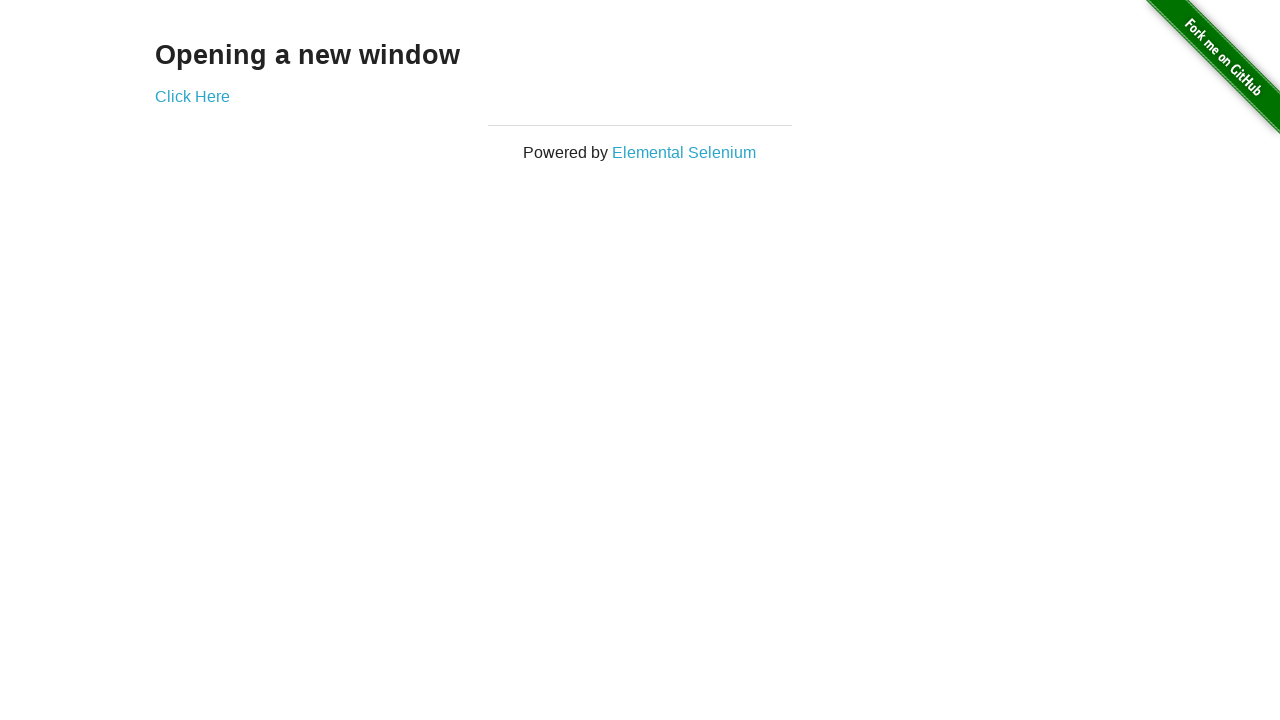

Clicked 'Click Here' link to open new window at (192, 96) on text=Click Here
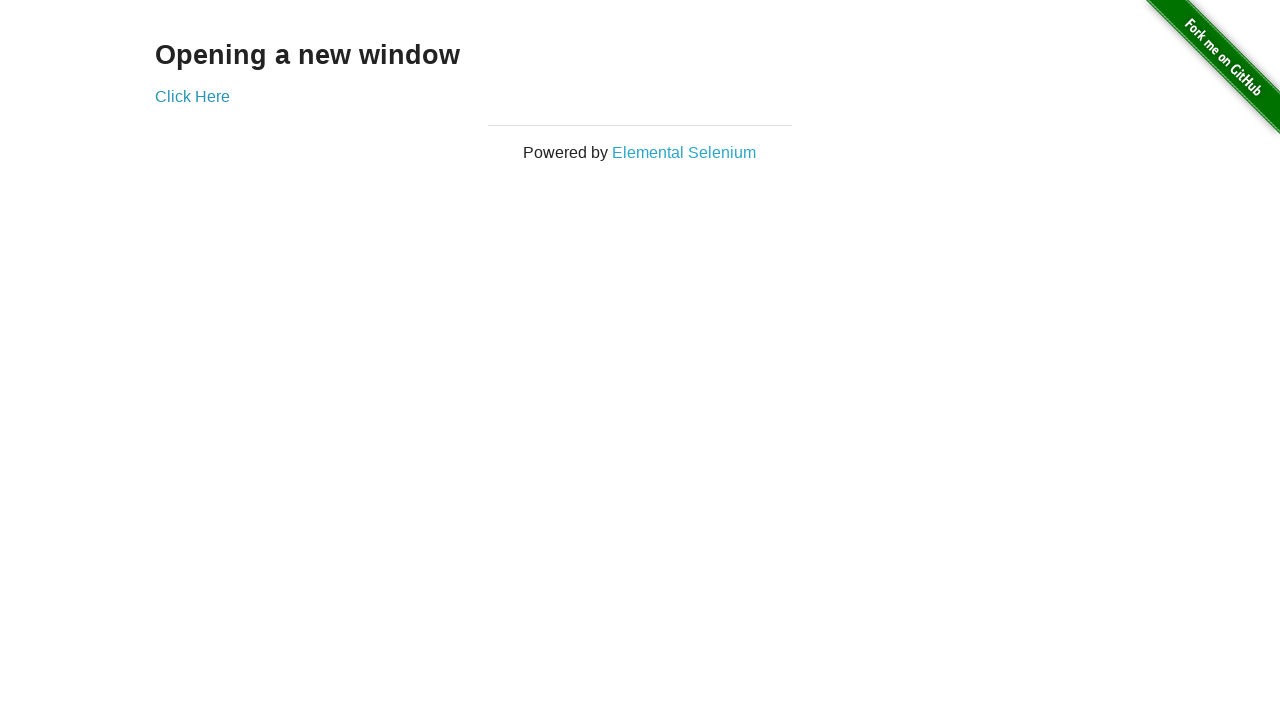

Retrieved all page contexts from browser
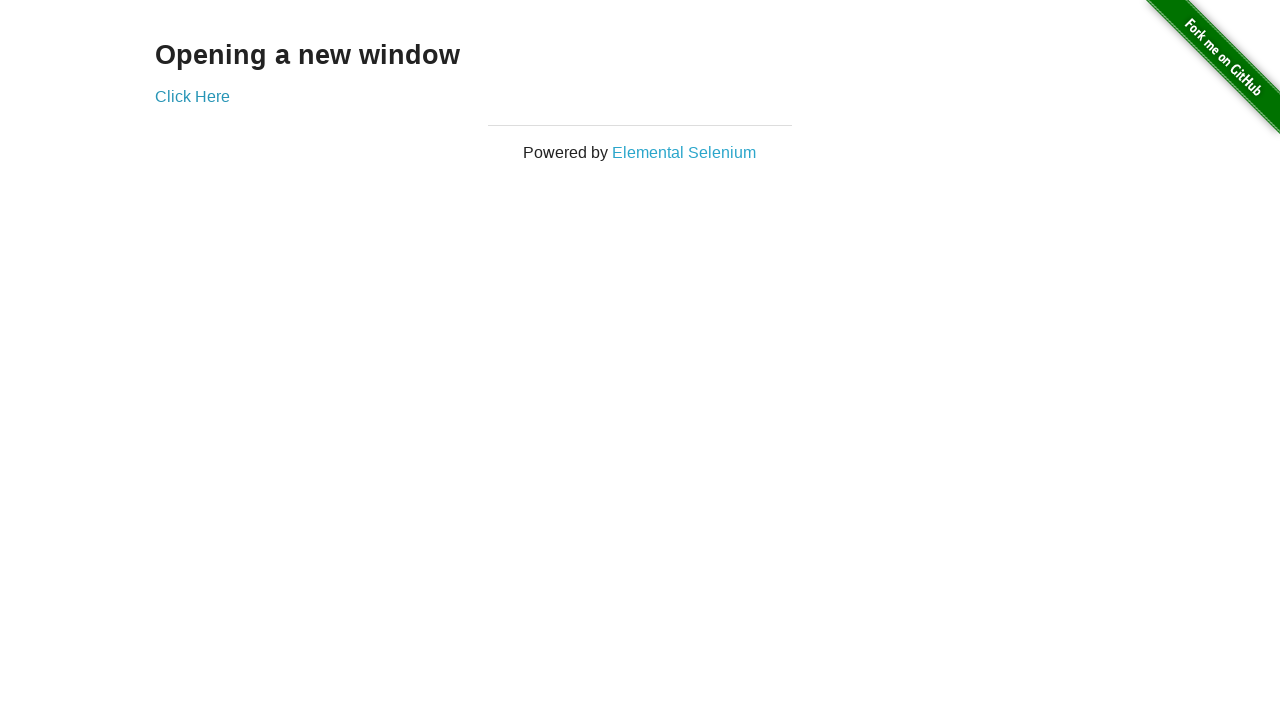

Identified new window page object from context
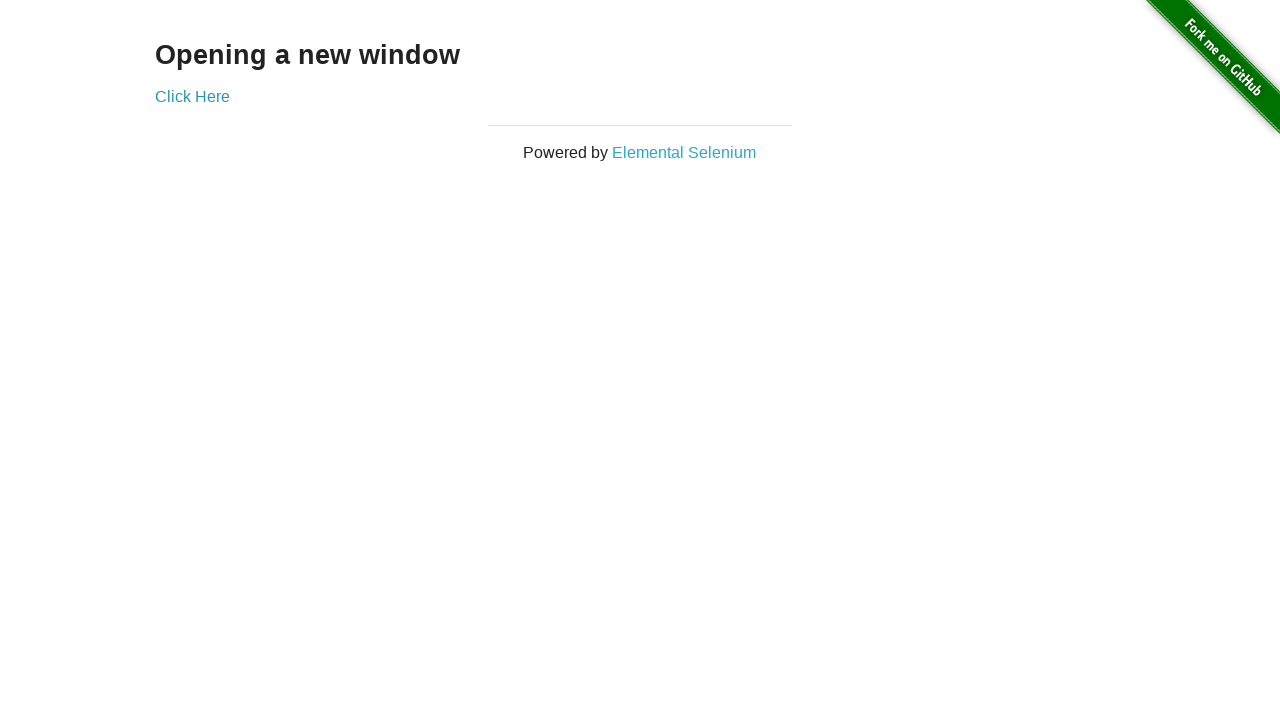

Switched to new window and verified h3 element loaded
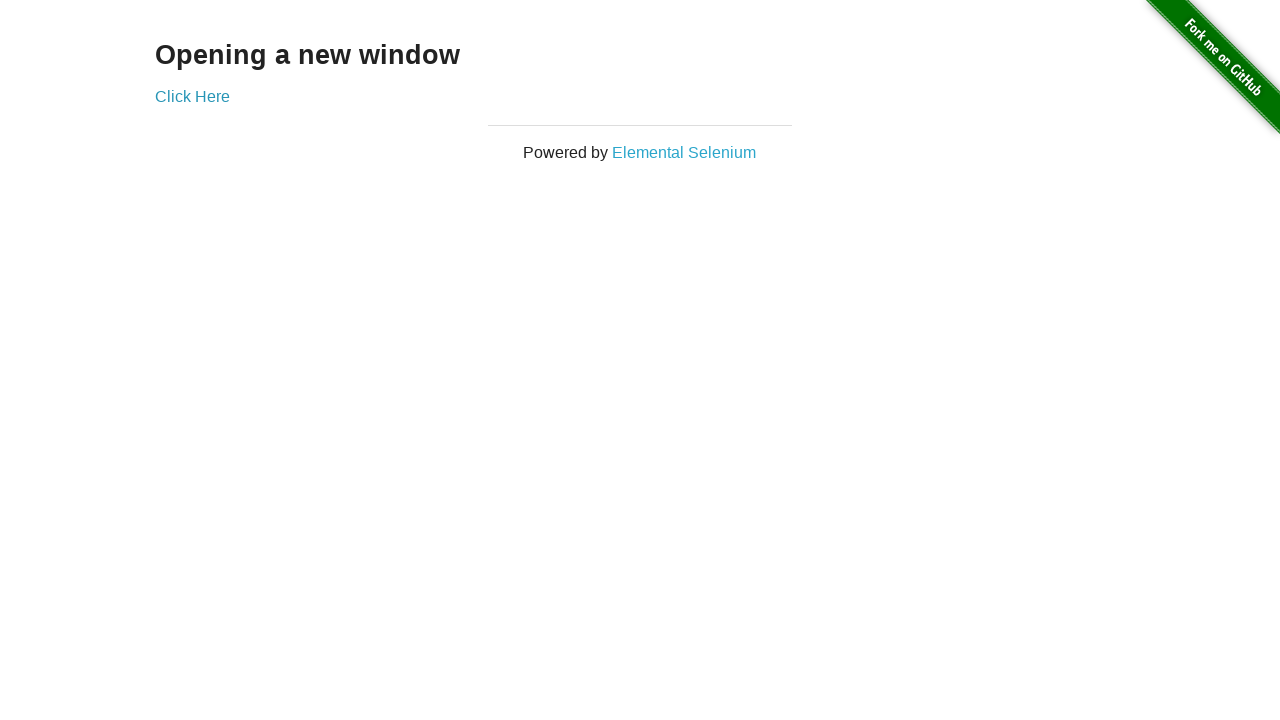

Closed the new window
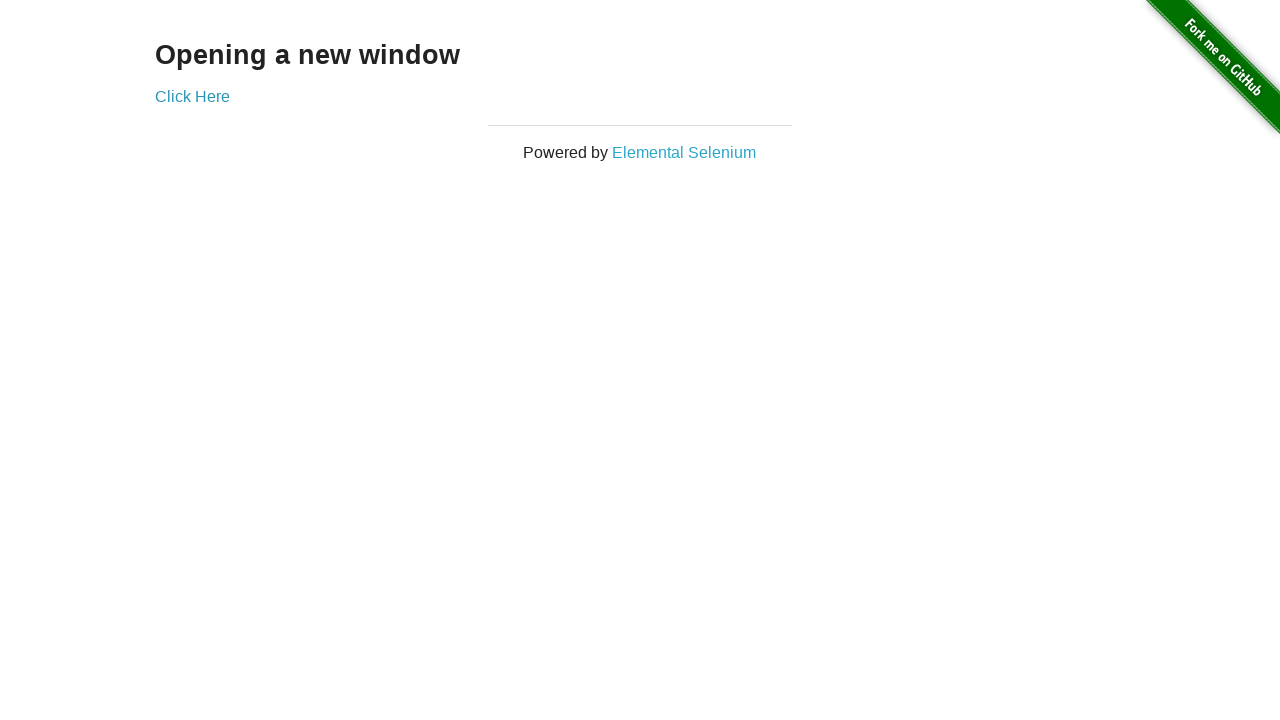

Verified original window is still active with correct heading
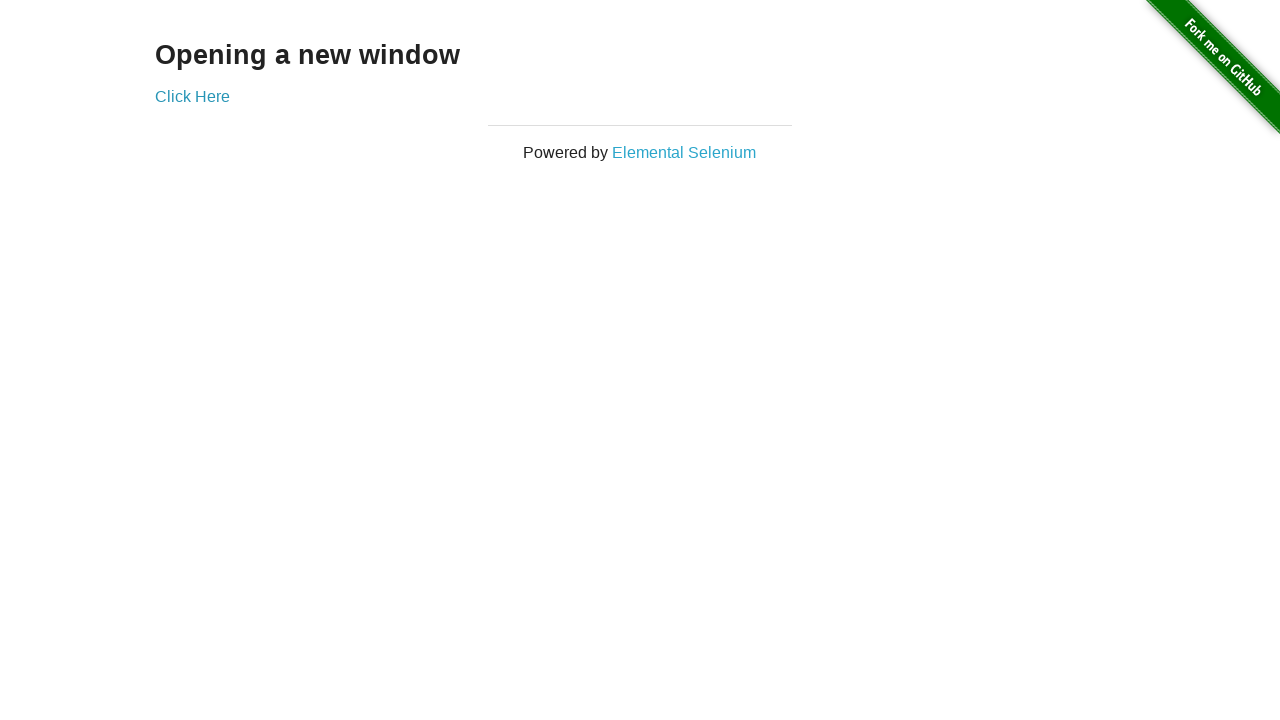

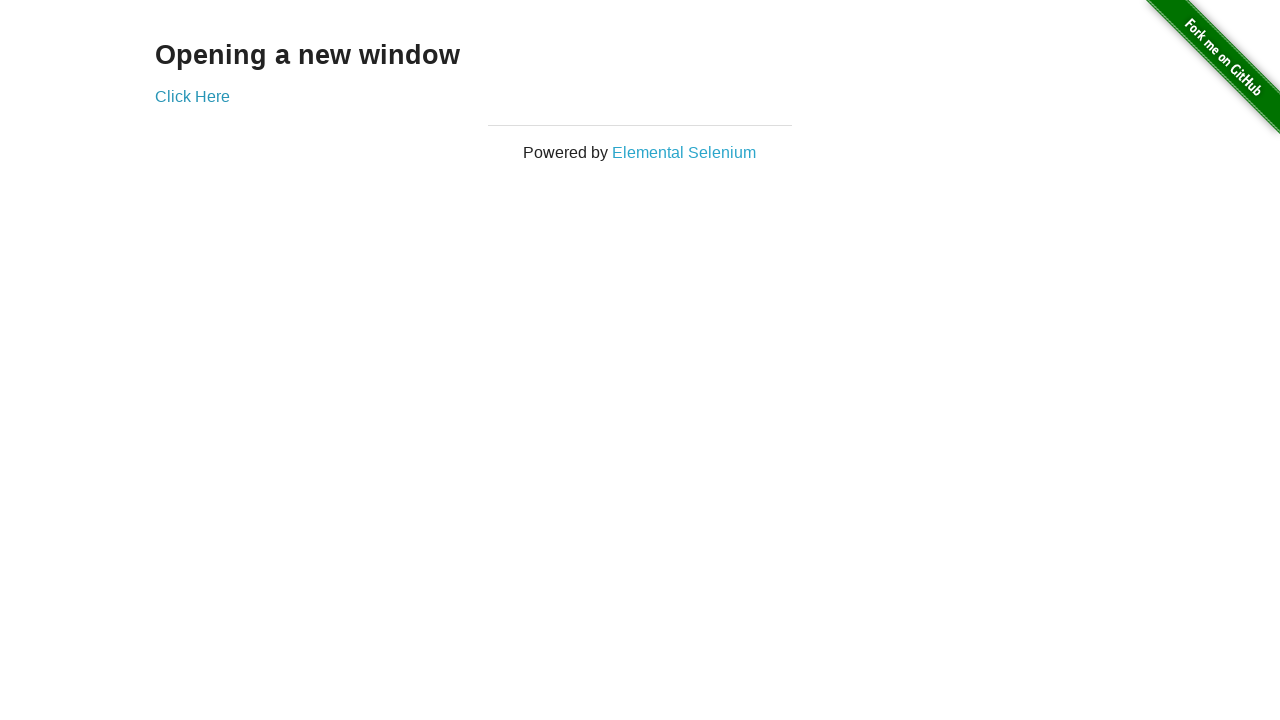